Navigates to Flipkart homepage and verifies the page loads by checking the current URL

Starting URL: https://www.flipkart.com/

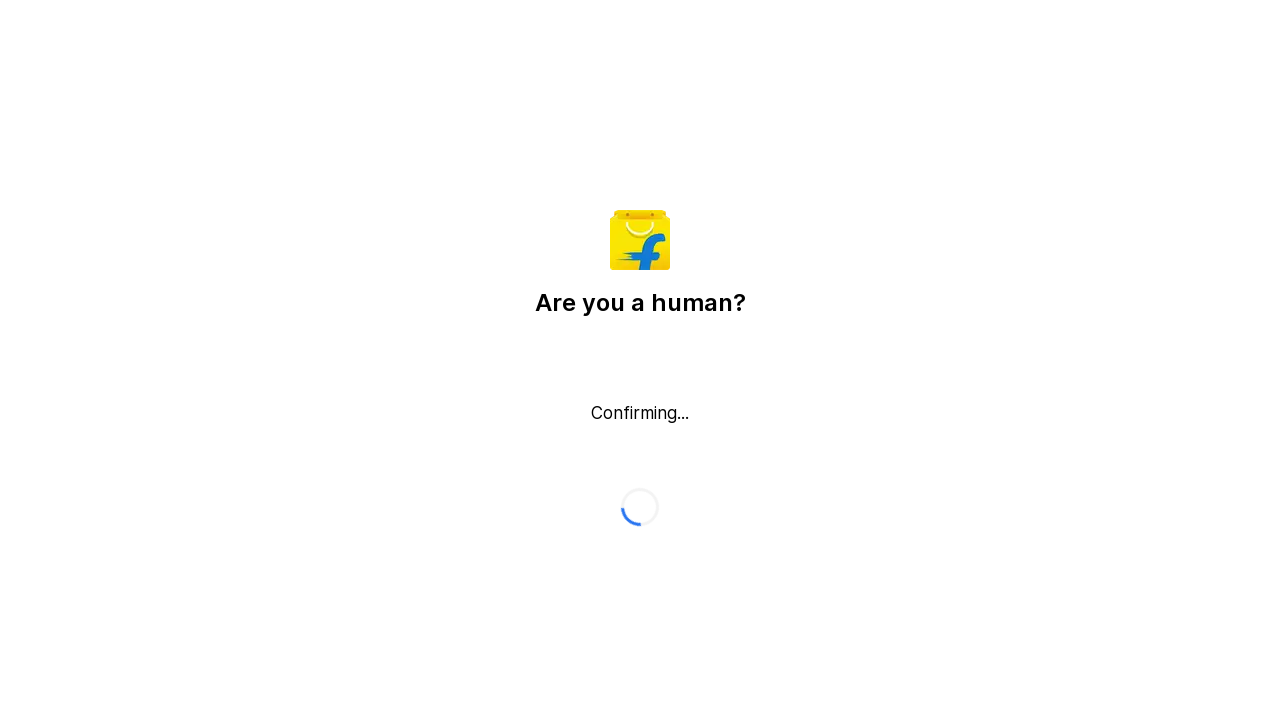

Waited for page DOM content to load
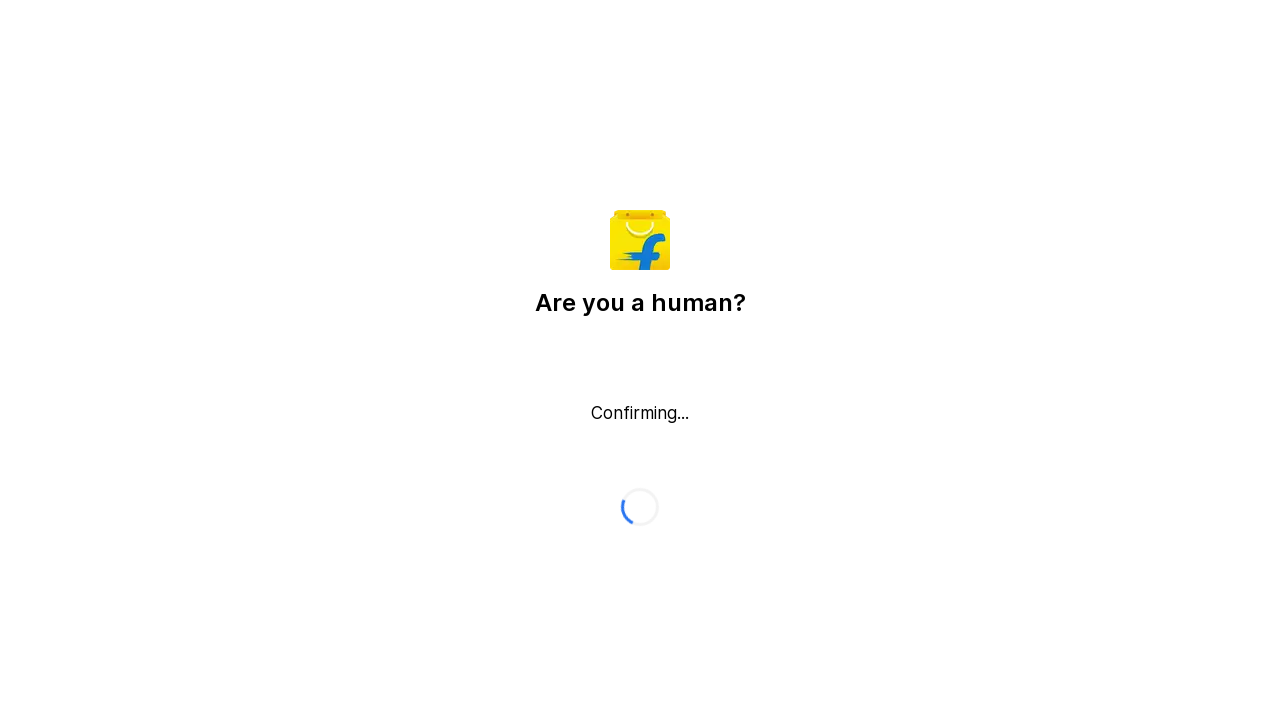

Retrieved current URL: https://www.flipkart.com/
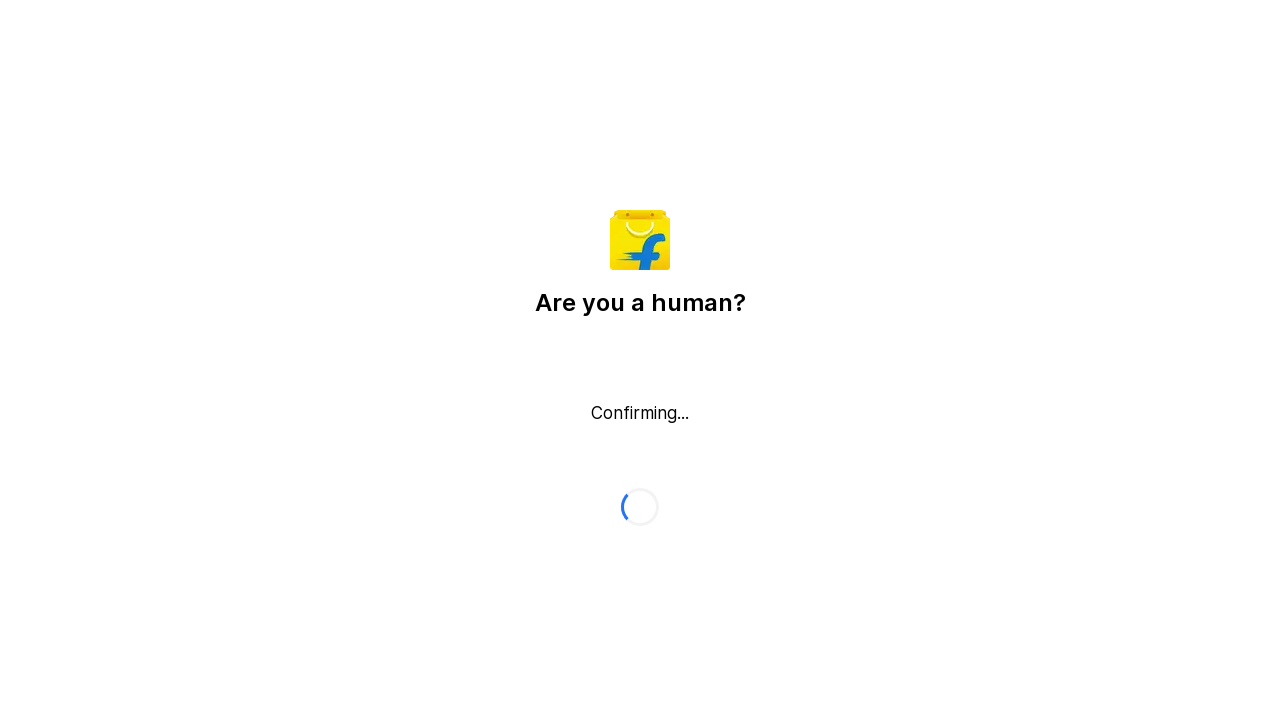

Verified Flipkart homepage URL contains 'flipkart.com'
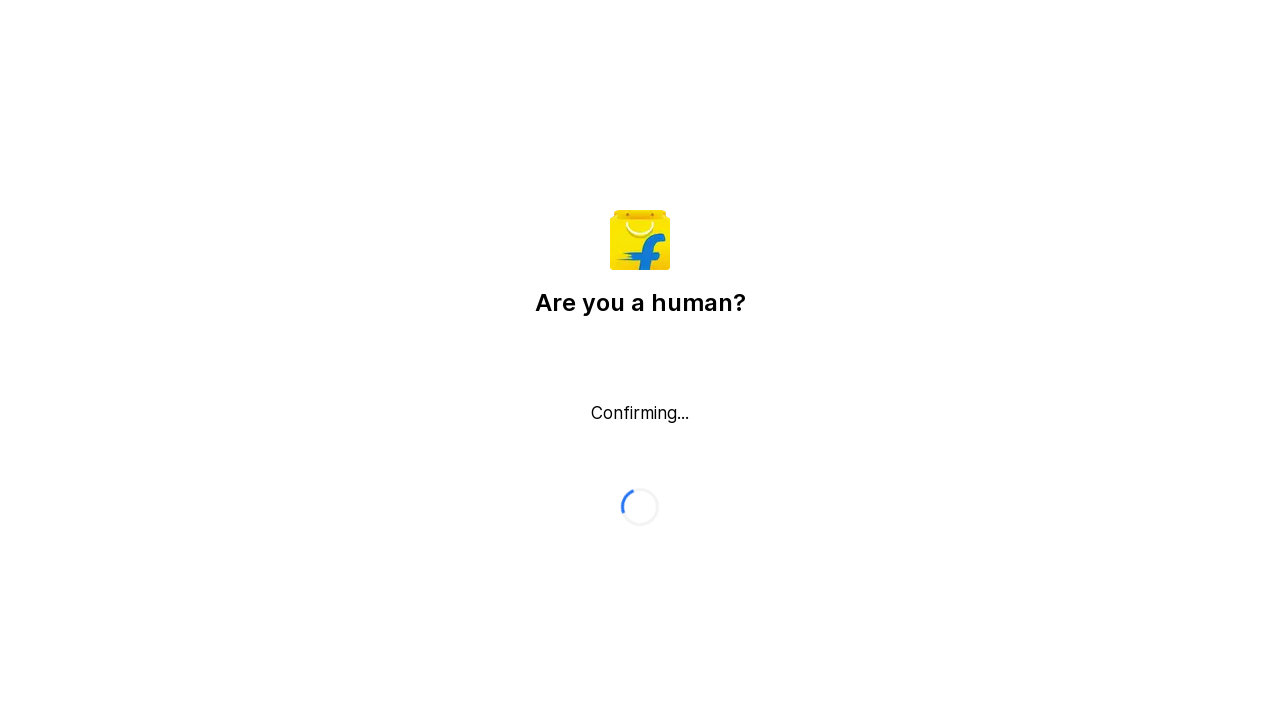

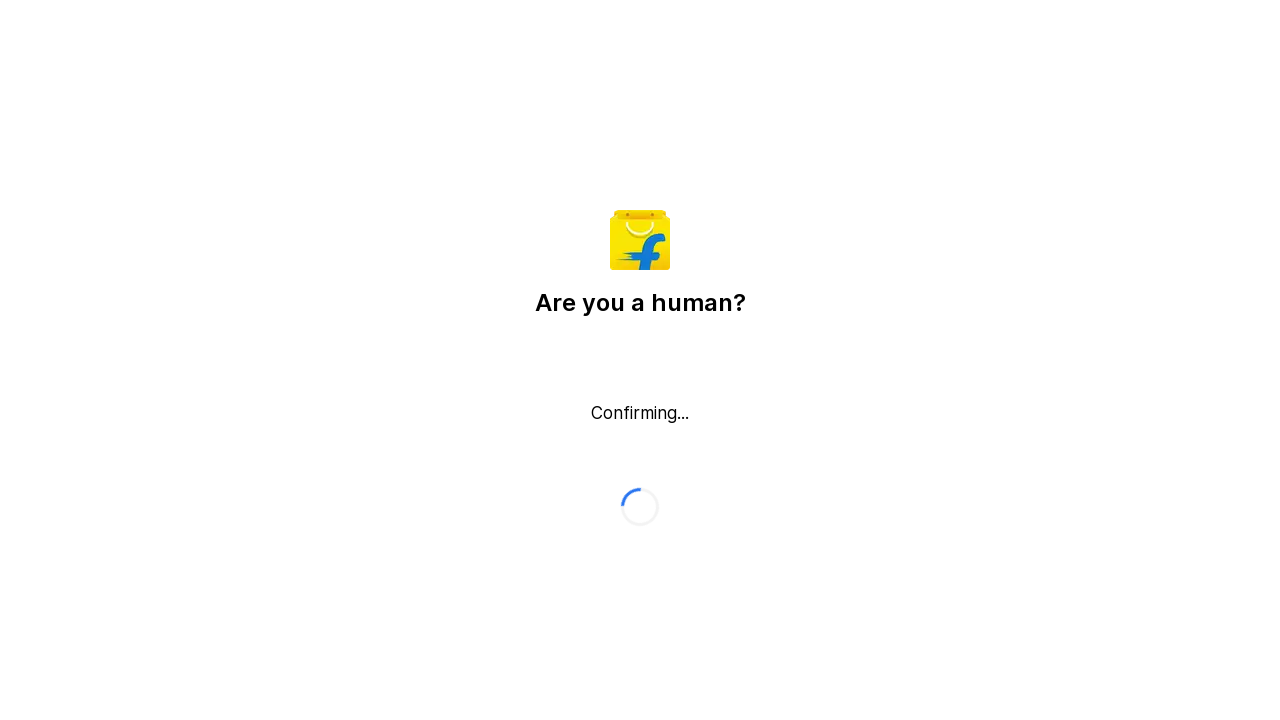